Tests drag and drop functionality within an iframe on the jQuery UI demo page by dragging an element and dropping it onto a target element

Starting URL: https://jqueryui.com/droppable/

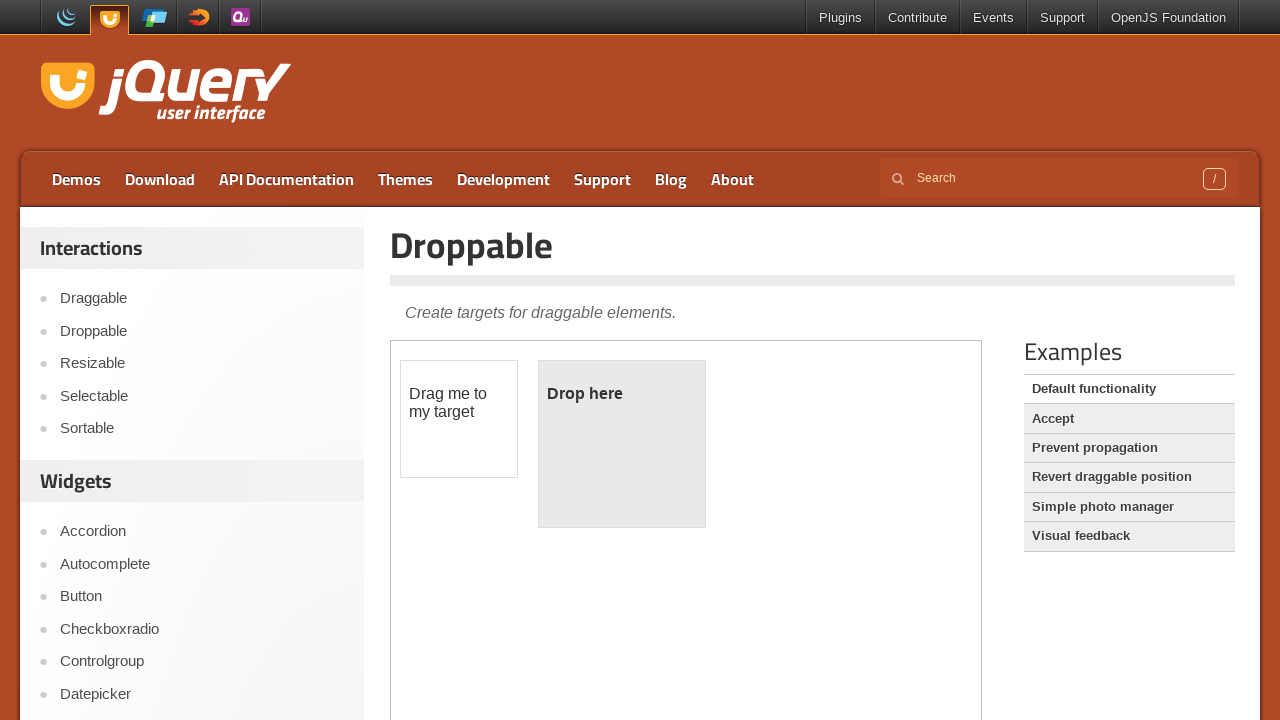

Counted 1 iframe(s) on the jQuery UI droppable demo page
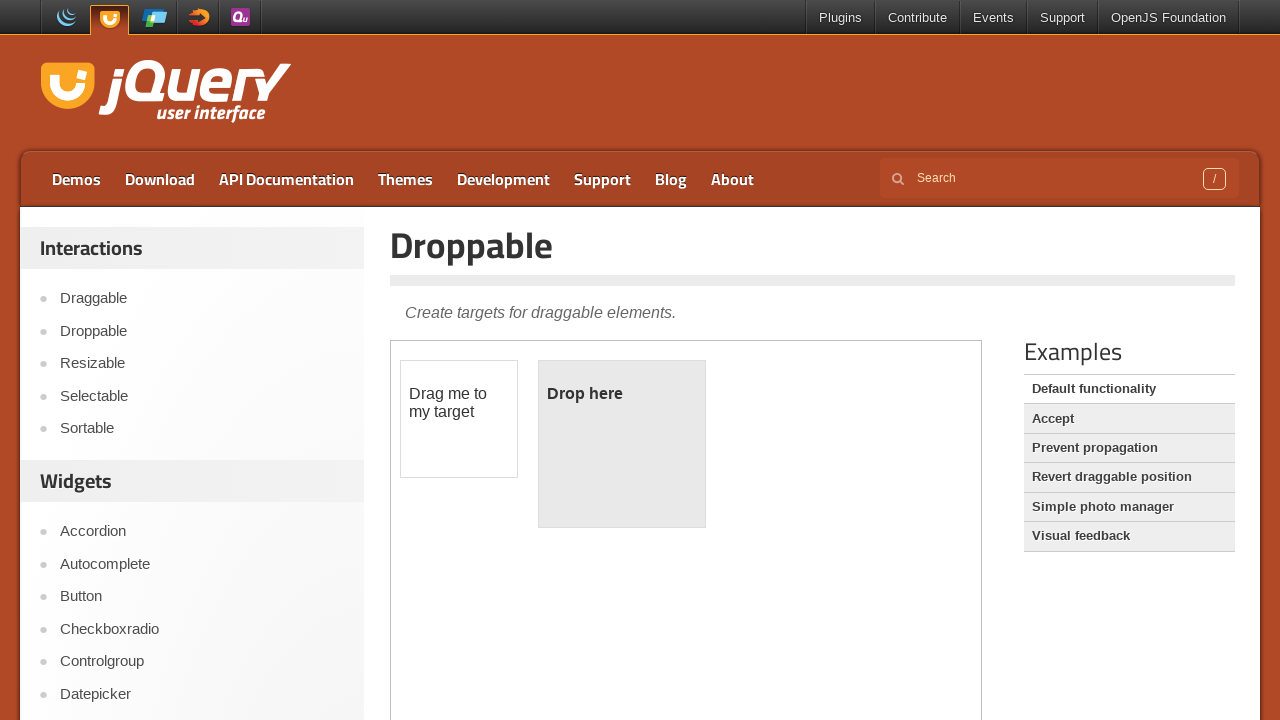

Accessed the first iframe on the page
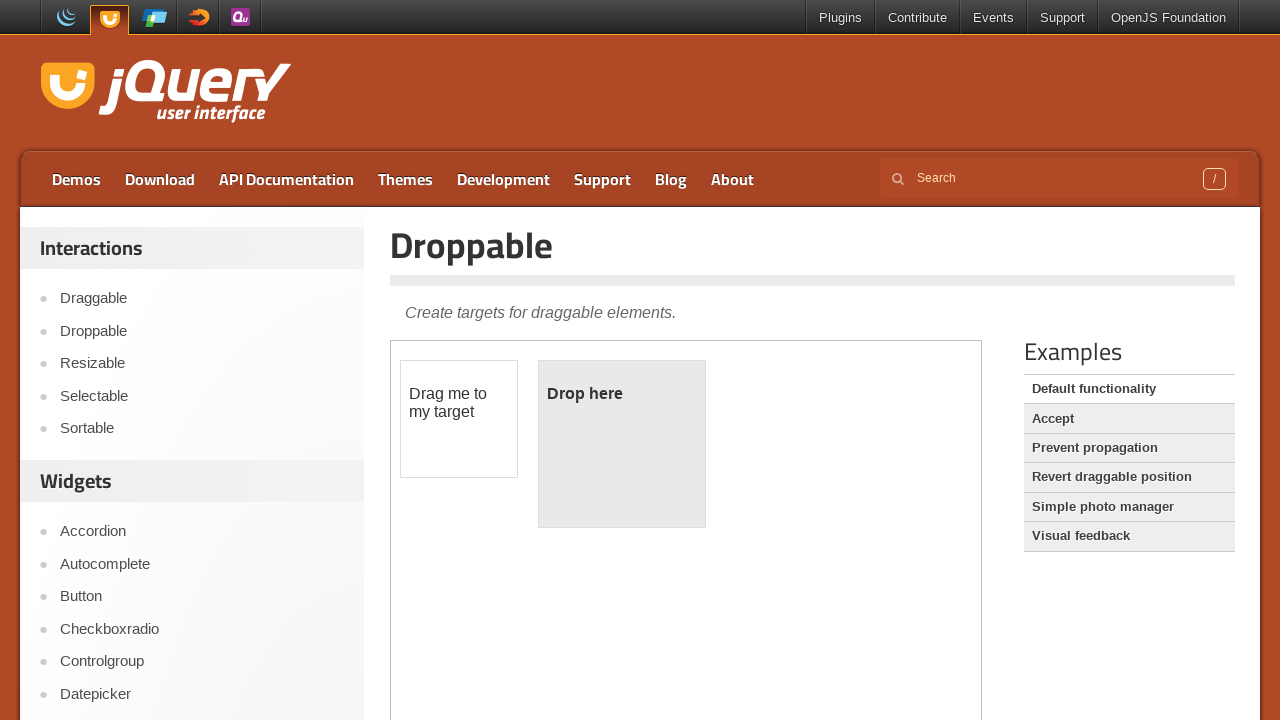

Located draggable element (#draggable) within the iframe
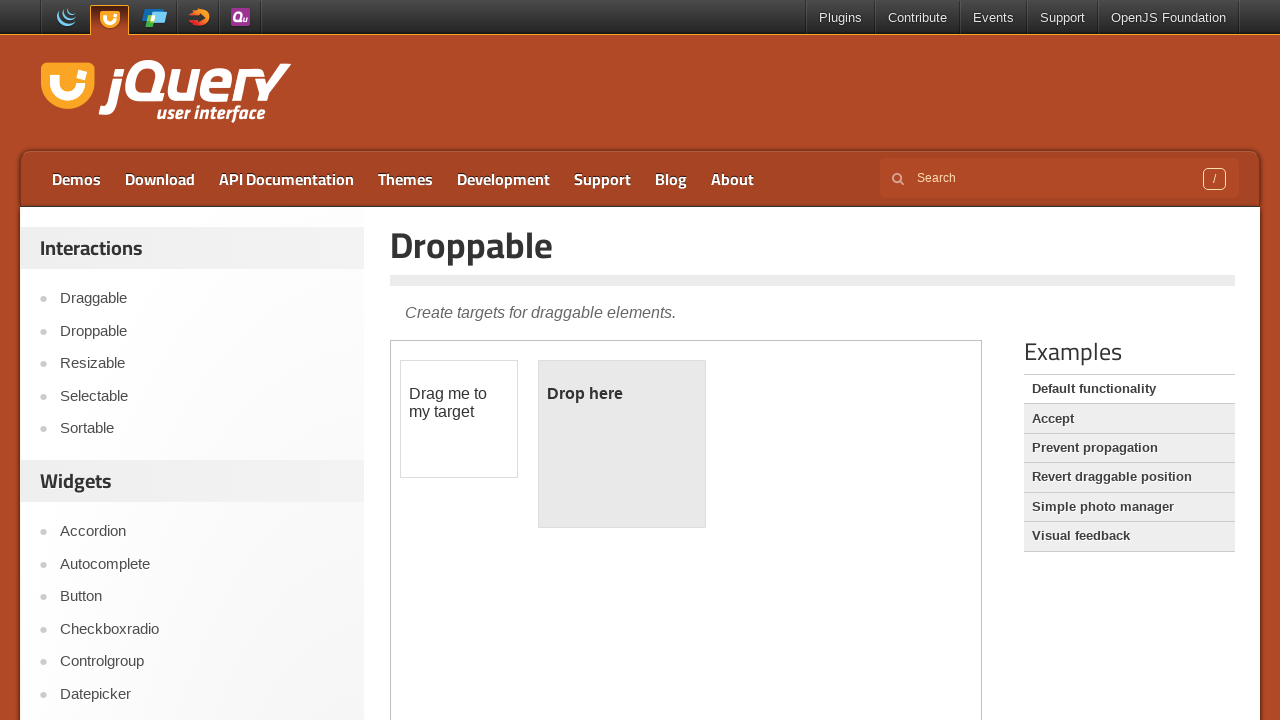

Located droppable element (#droppable) within the iframe
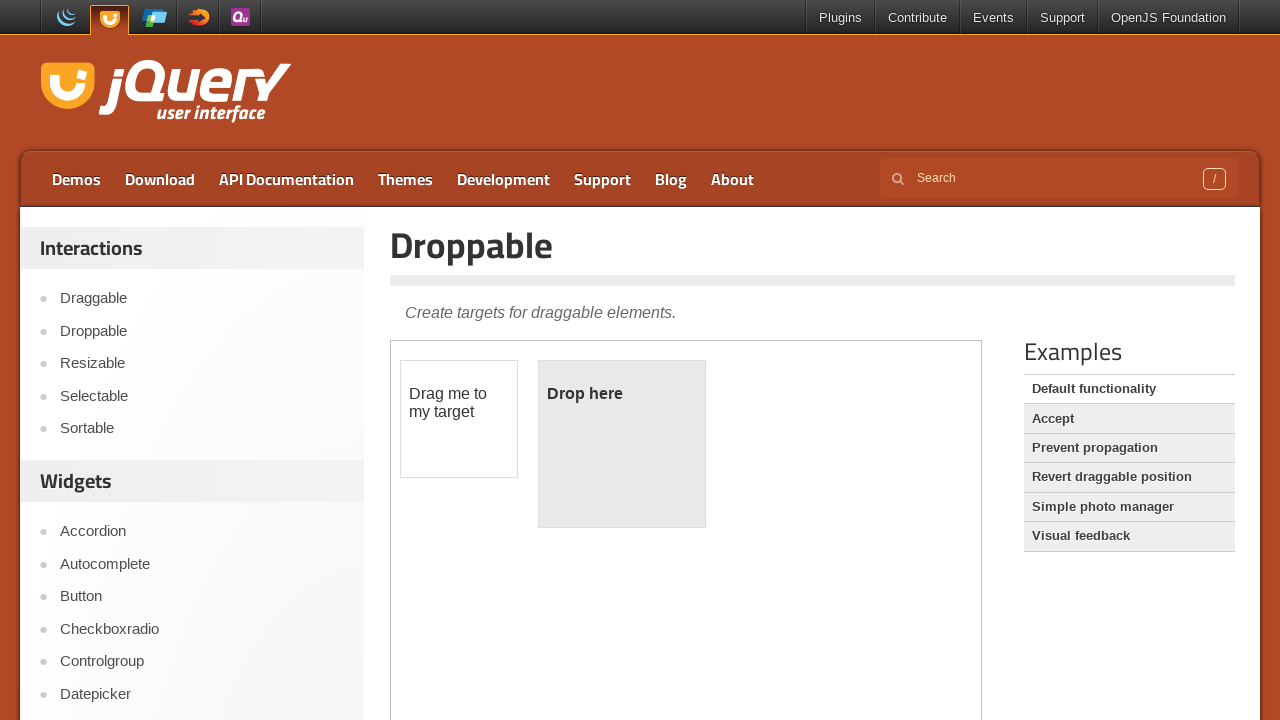

Performed drag and drop operation - dragged element onto target at (622, 444)
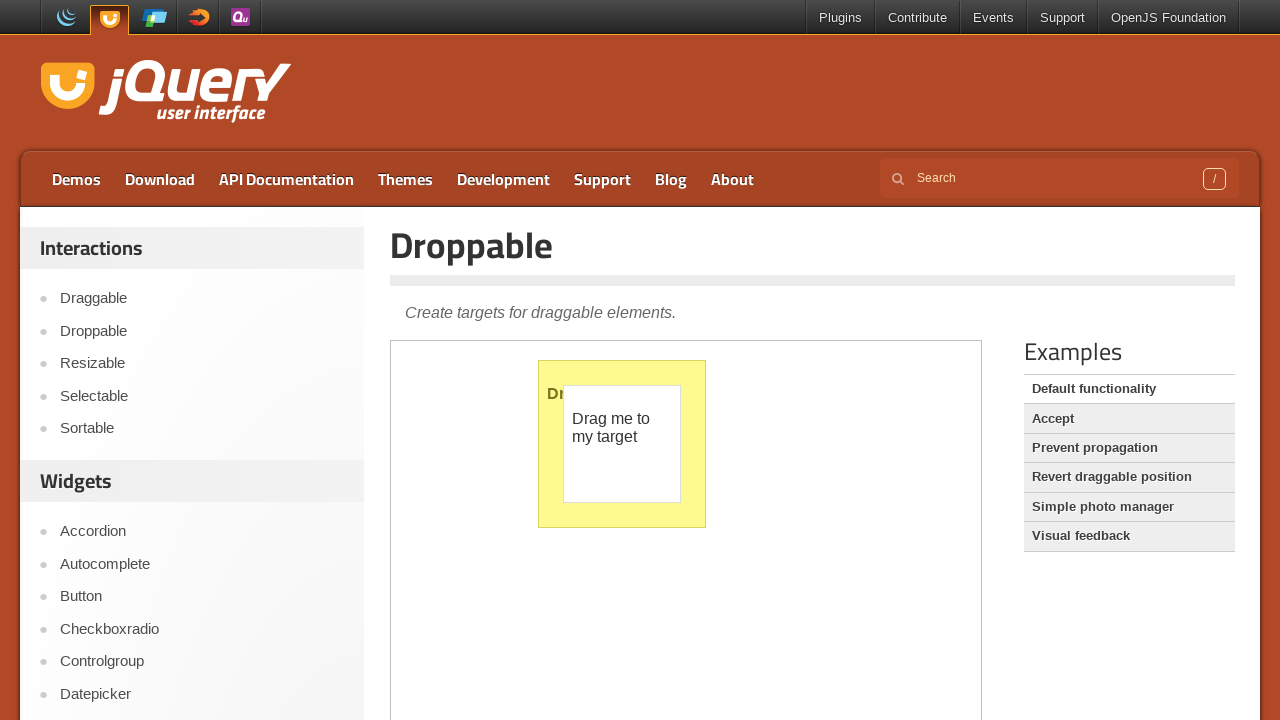

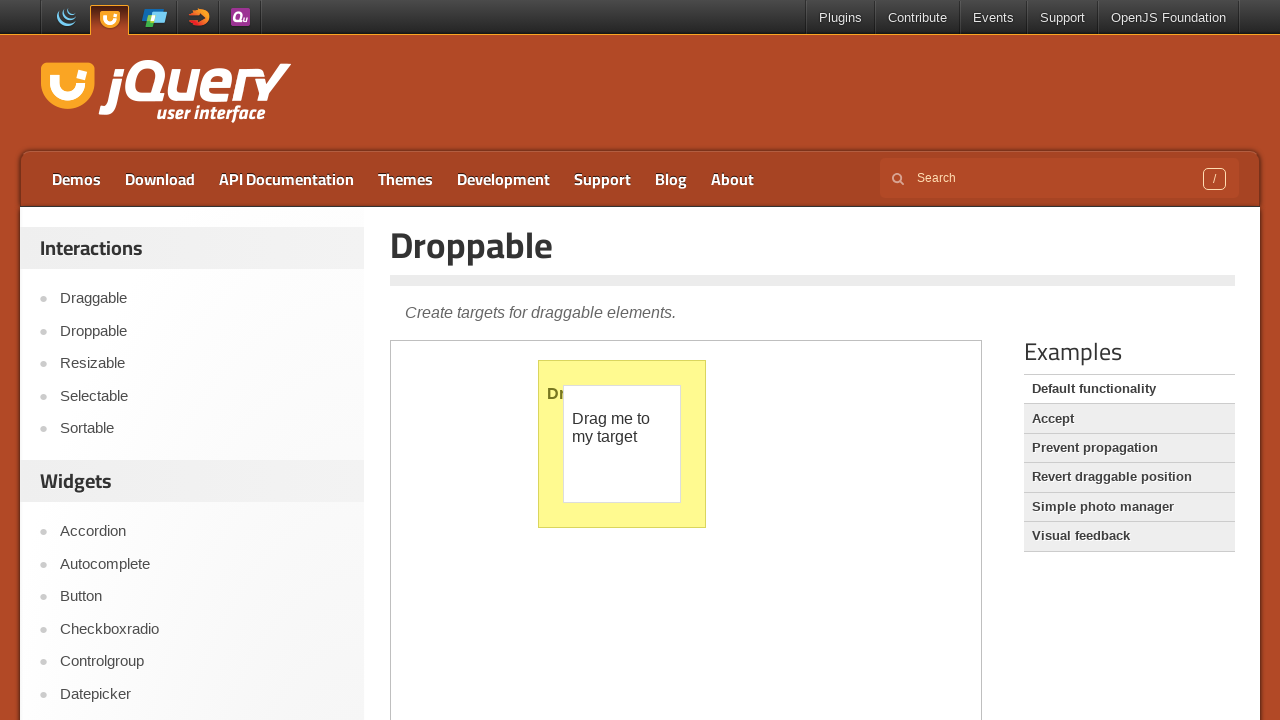